Tests multiplication calculation on a web calculator using scientific notation (2e2) multiplied by 1.5, expecting result of 300

Starting URL: https://calculatorhtml.onrender.com

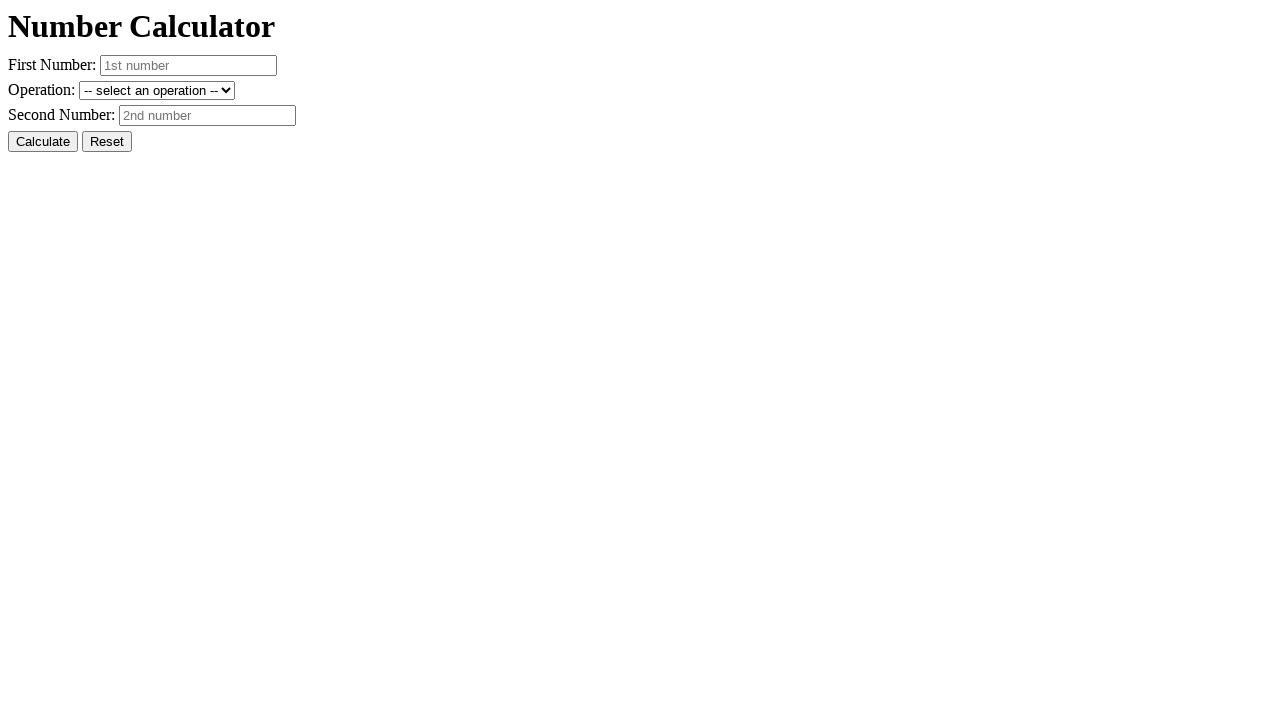

Clicked the Reset button to clear any previous state at (107, 142) on #resetButton
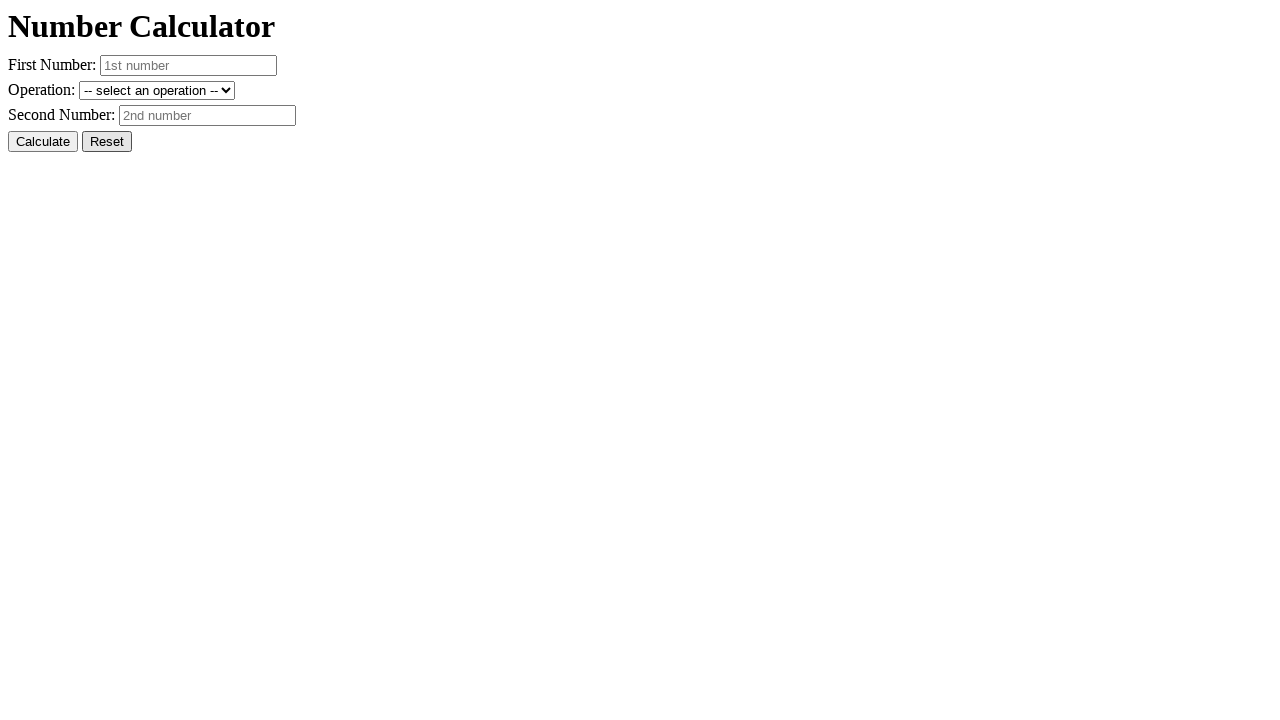

Entered first number in scientific notation: 2e2 on #number1
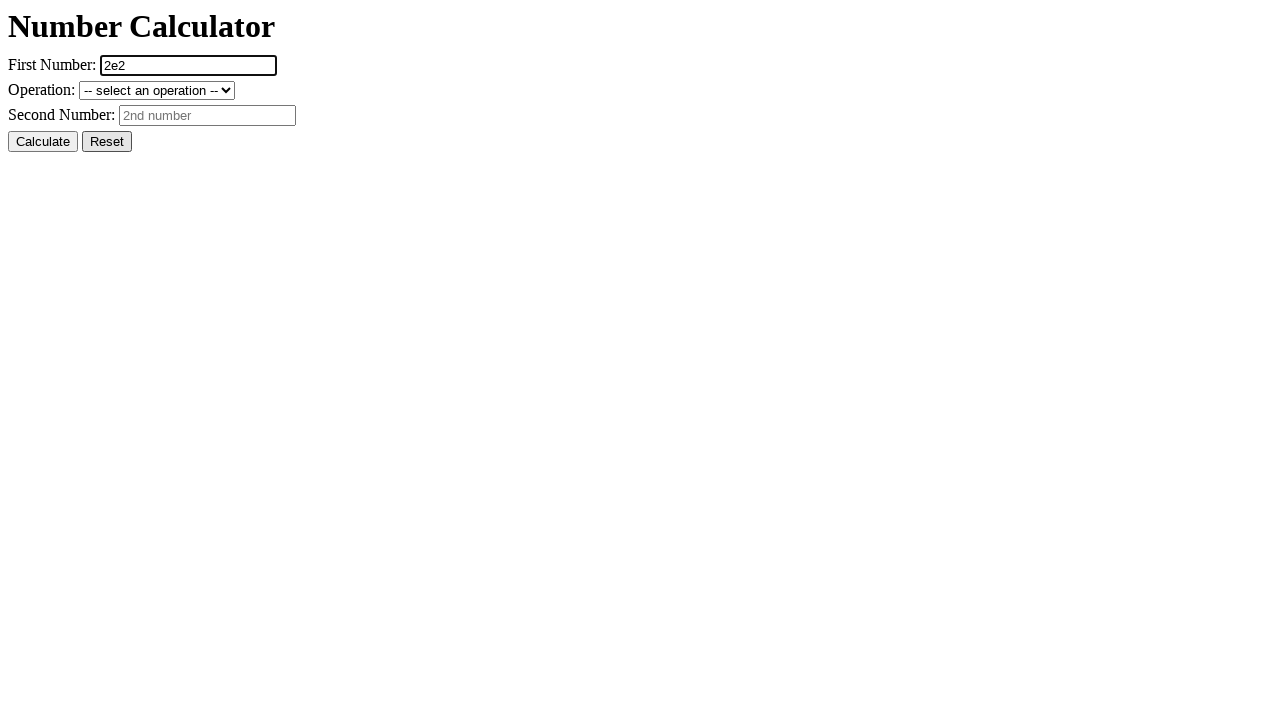

Entered second number: 1.5 on #number2
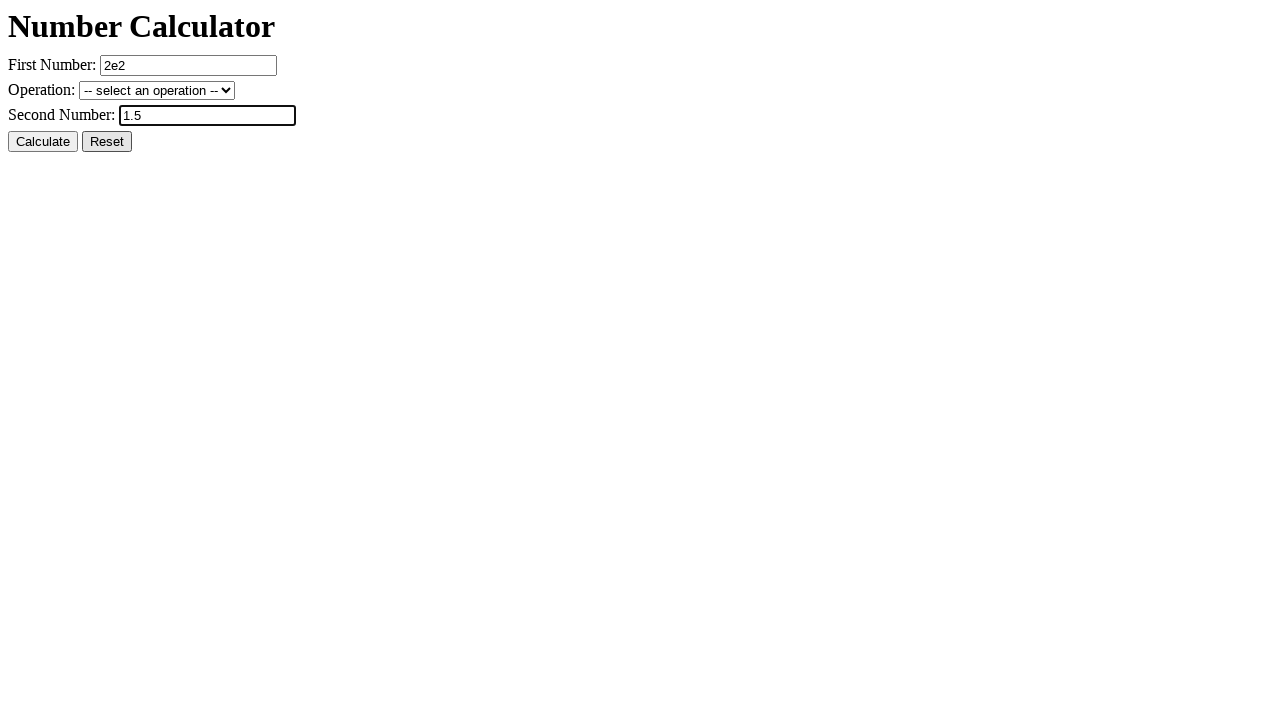

Selected multiply operation from dropdown on #operation
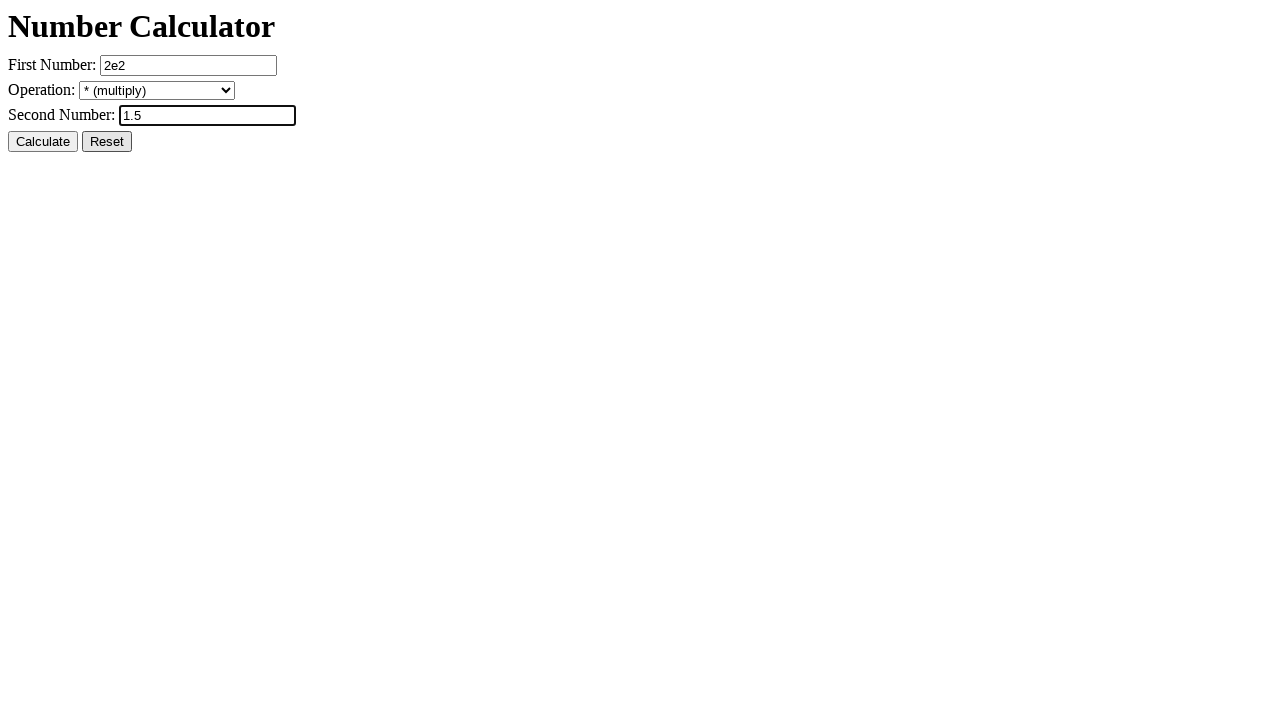

Clicked the Calculate button at (43, 142) on #calcButton
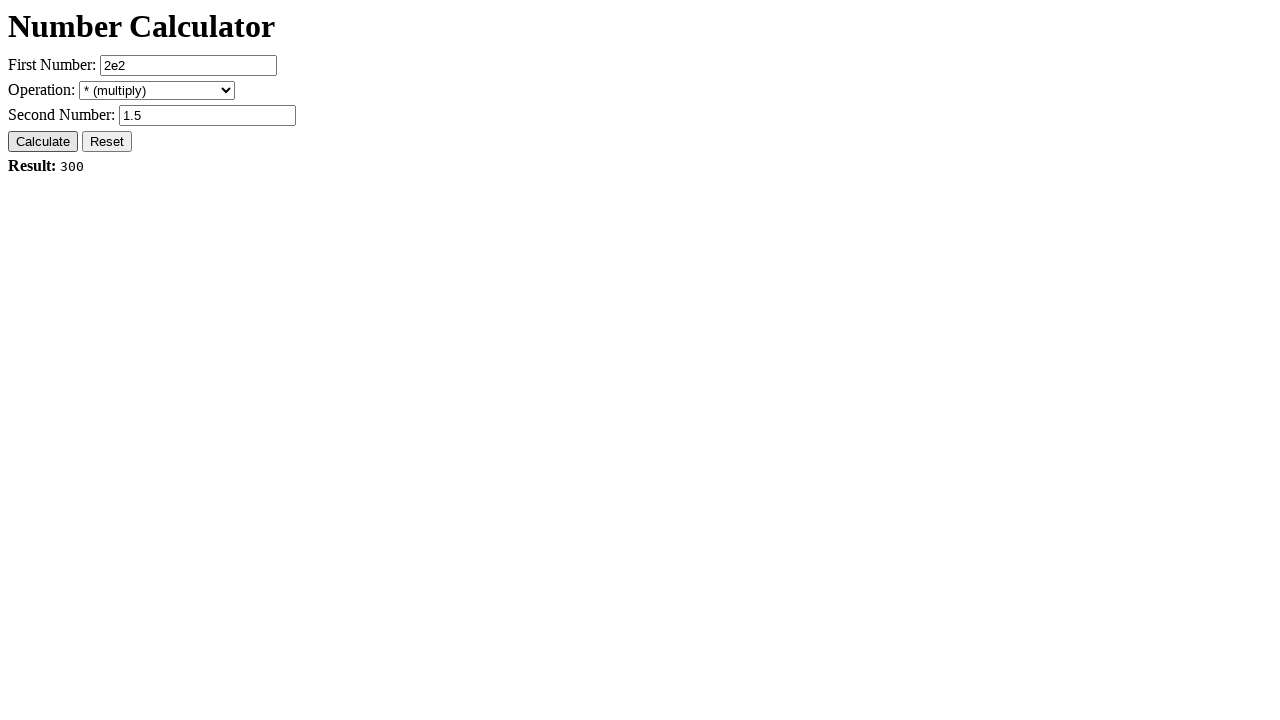

Result element loaded and is visible
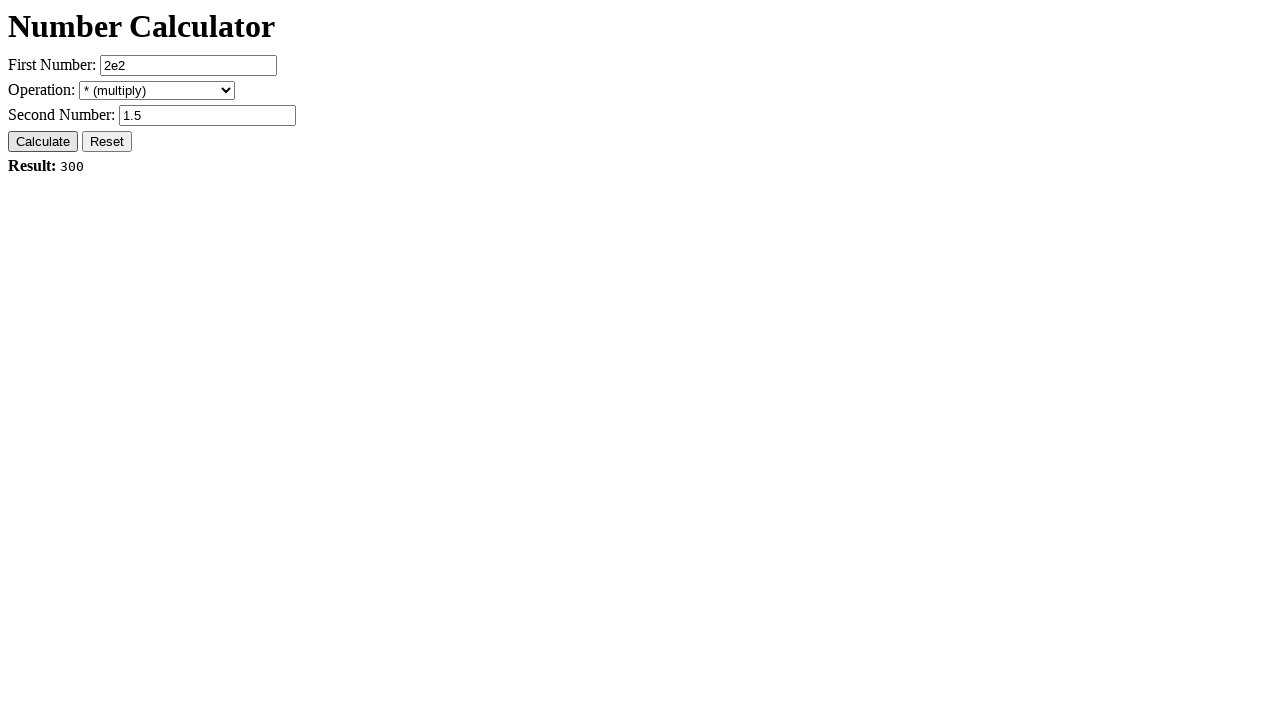

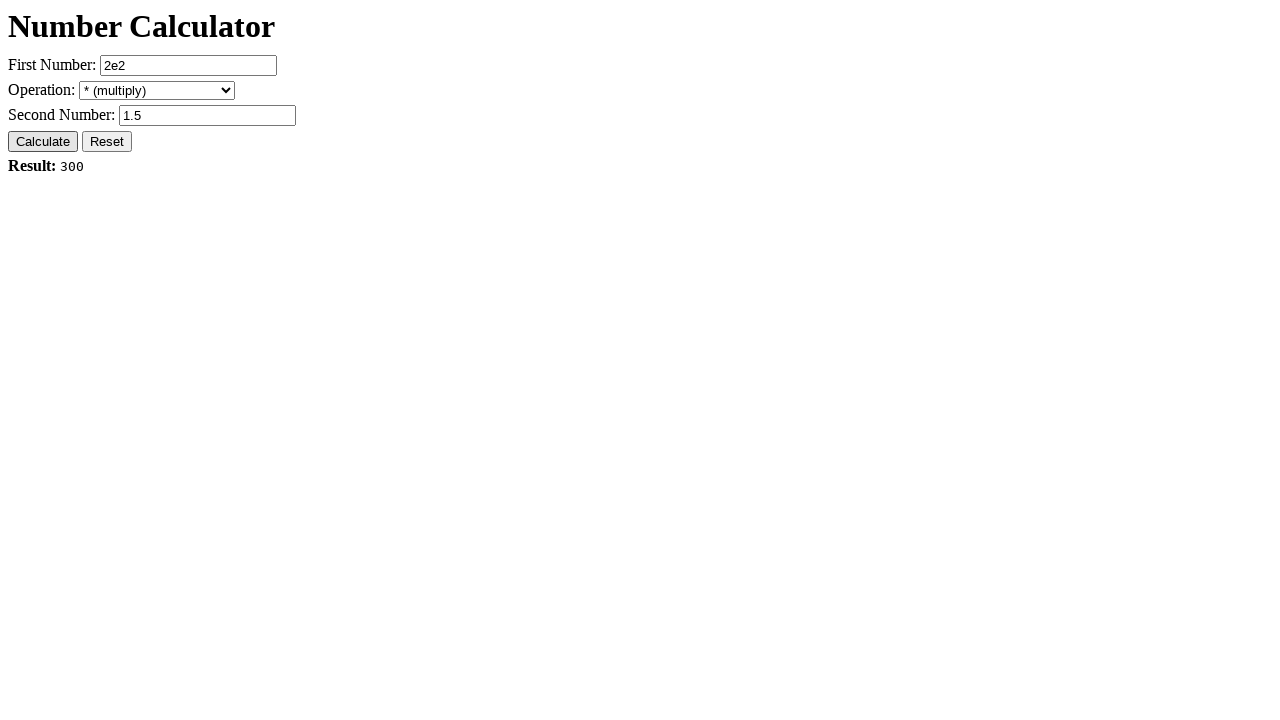